Tests that entering a valid number (67) between 50 and 100 calculates the correct square root with remainder and displays it in an alert, with no error shown

Starting URL: https://kristinek.github.io/site/tasks/enter_a_number

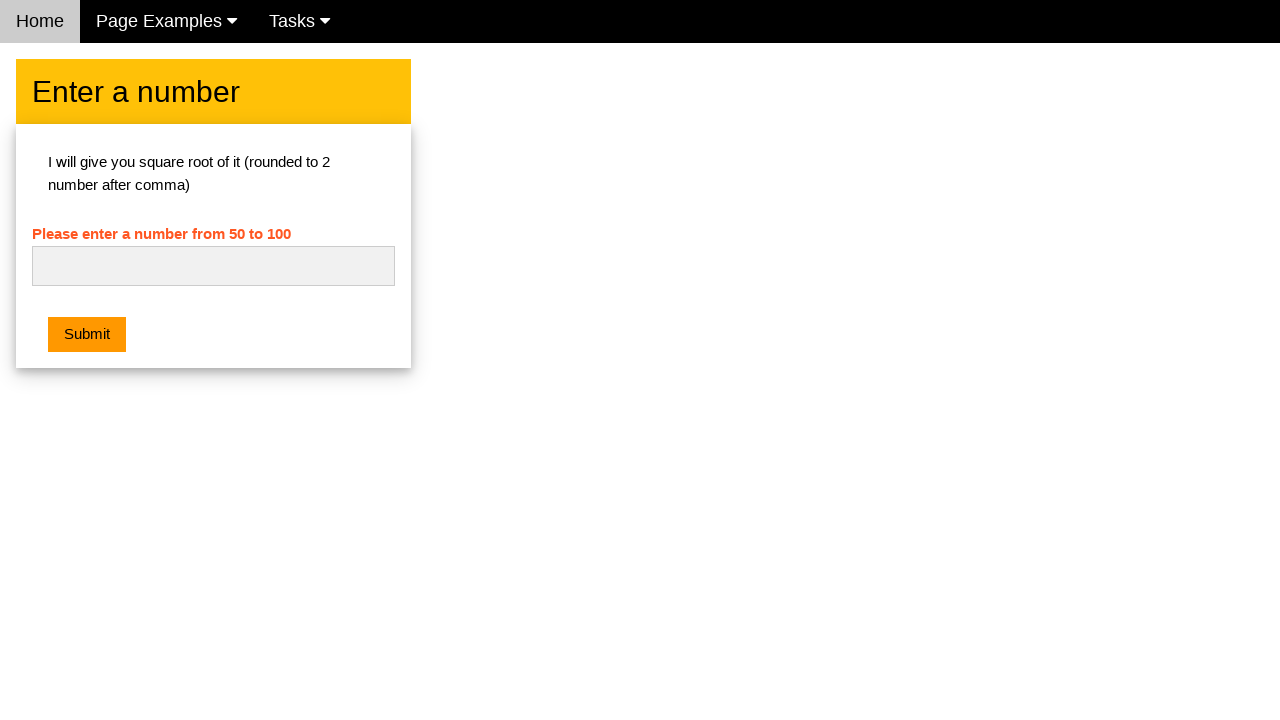

Set up dialog handler to capture alerts
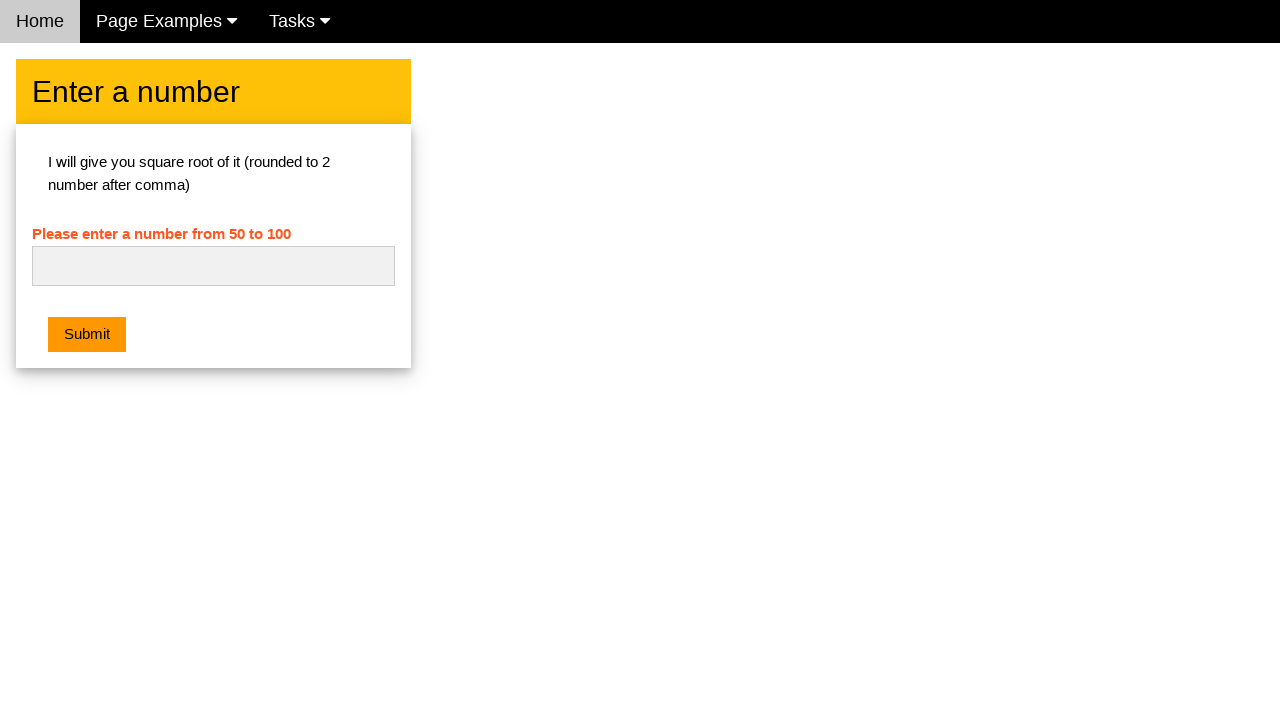

Entered number 67 in the input field on #numb
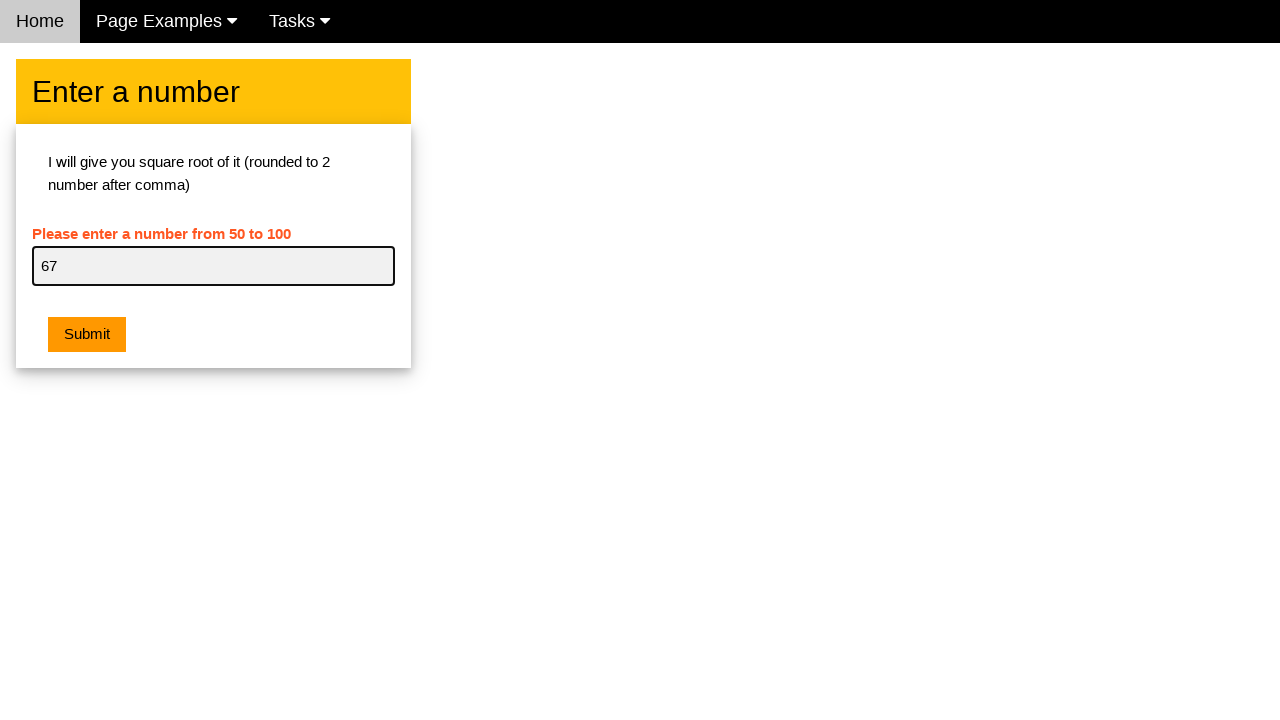

Clicked submit button to calculate square root at (87, 335) on .w3-btn
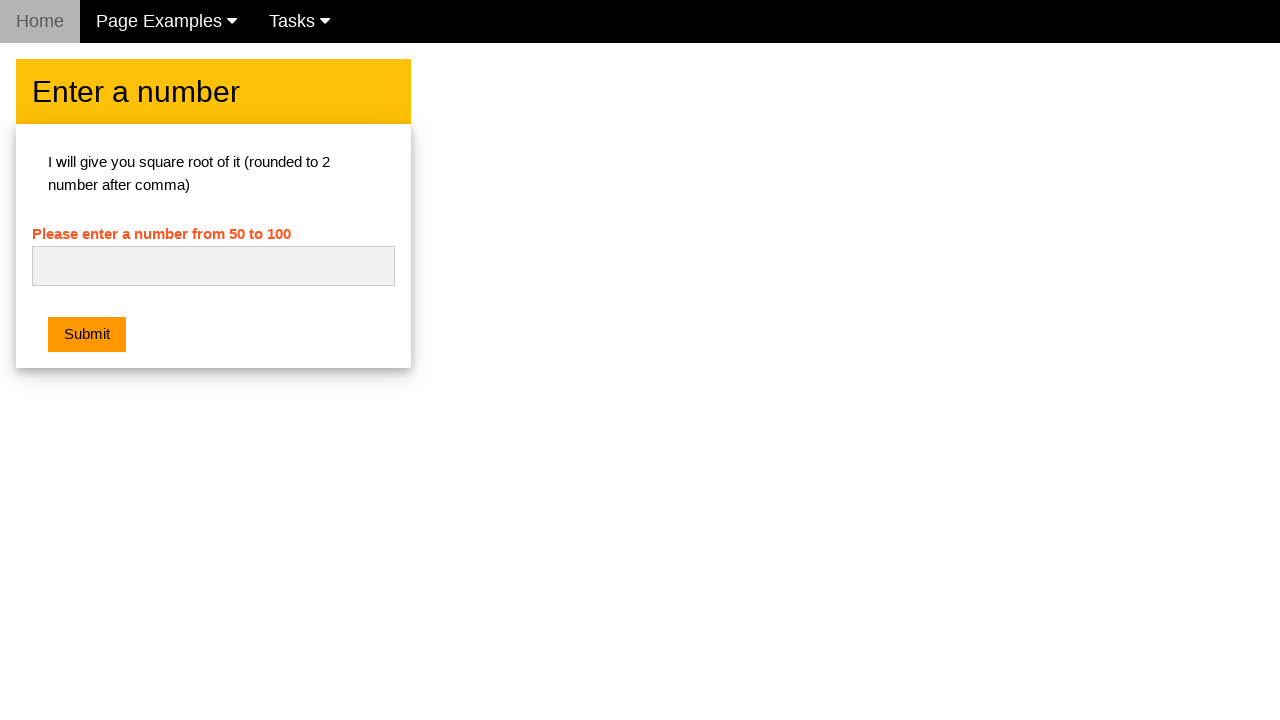

Waited for dialog to be processed
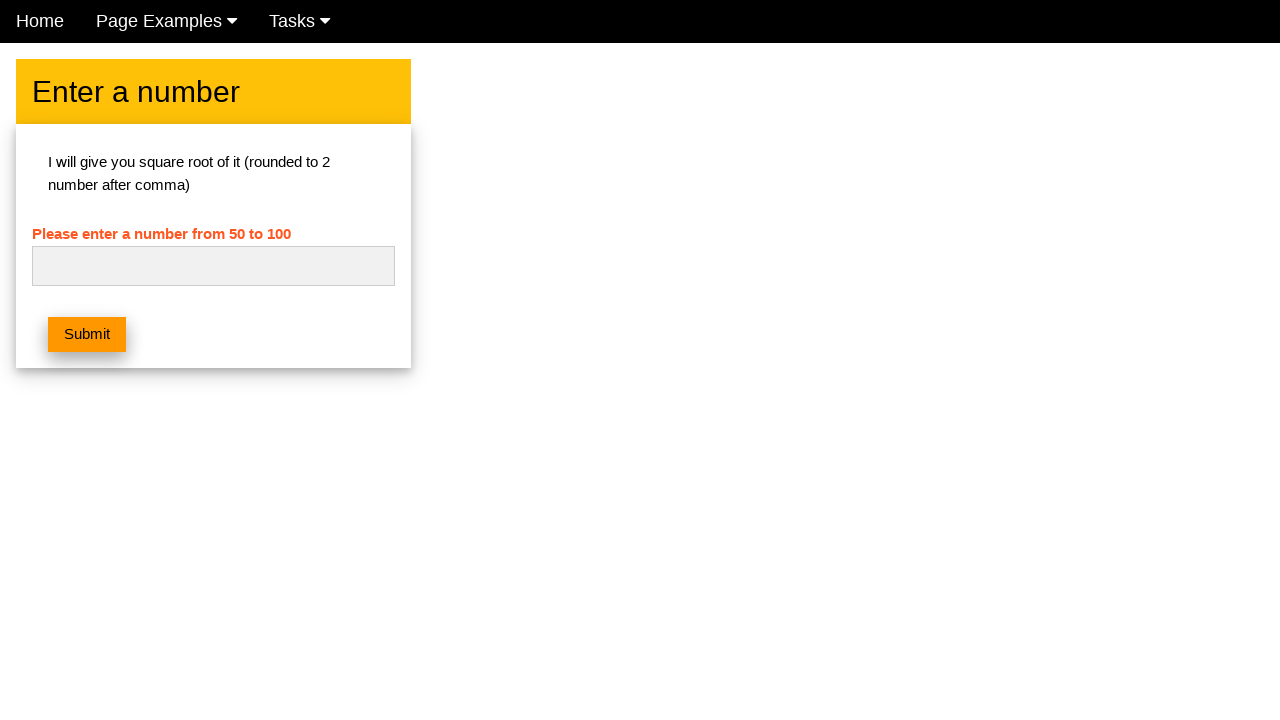

Verified alert dialog was displayed
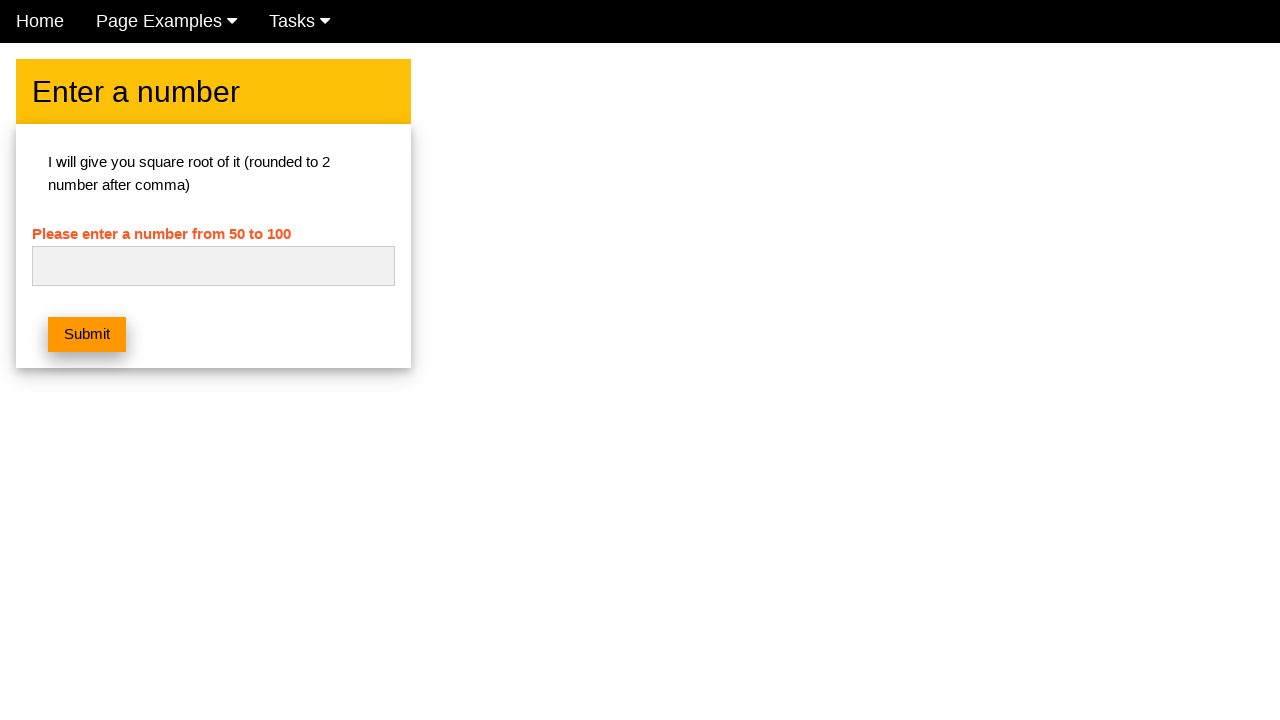

Verified alert message shows correct square root calculation: 'Square root of 67 is 8.19'
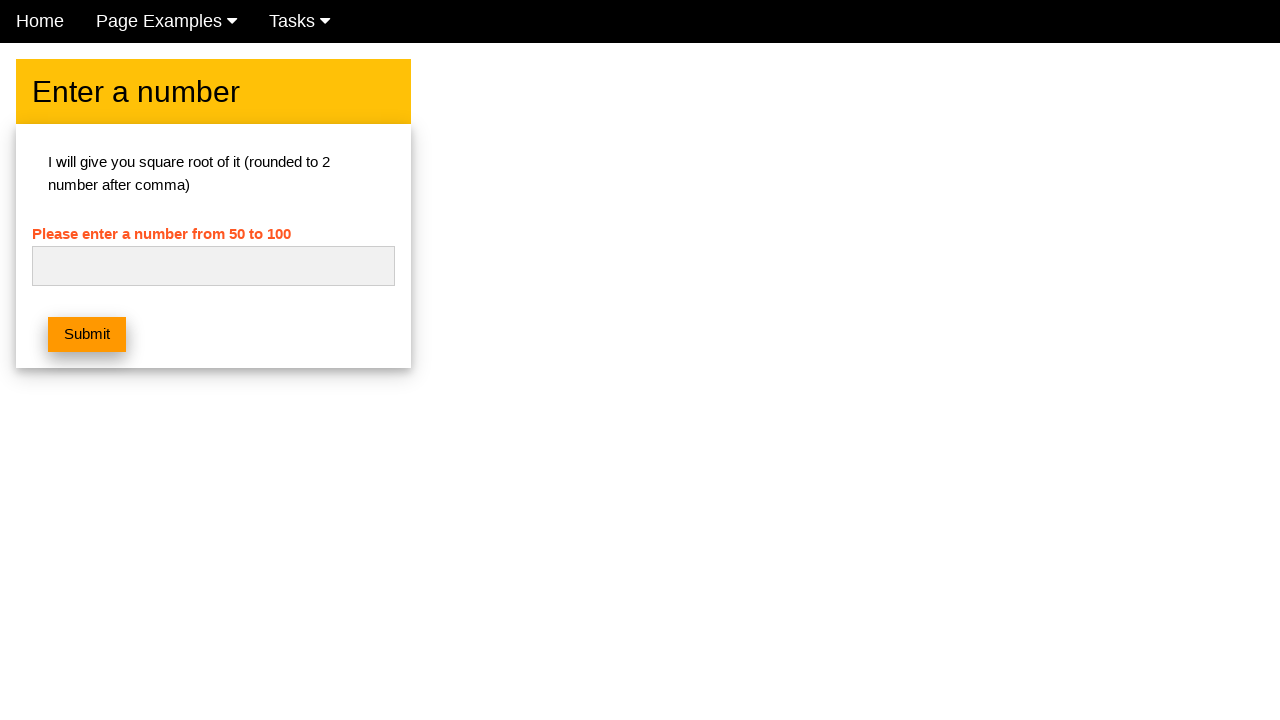

Retrieved error message element text
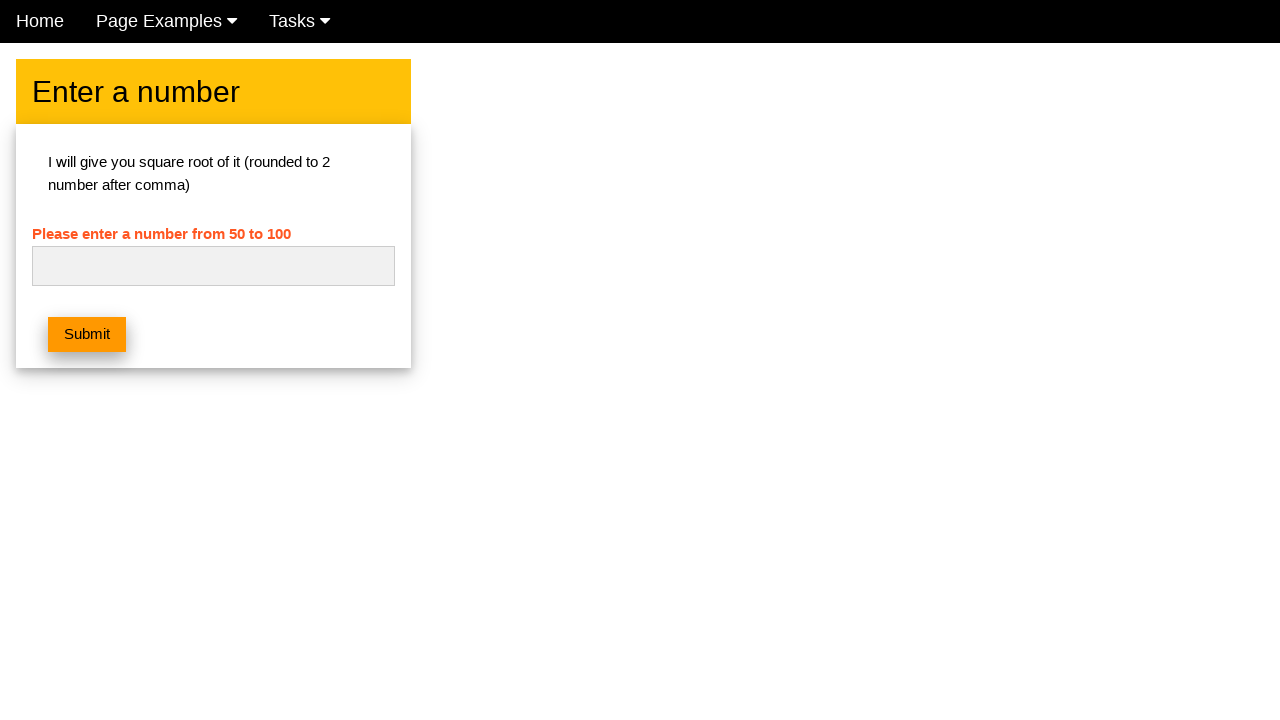

Verified no error message is displayed
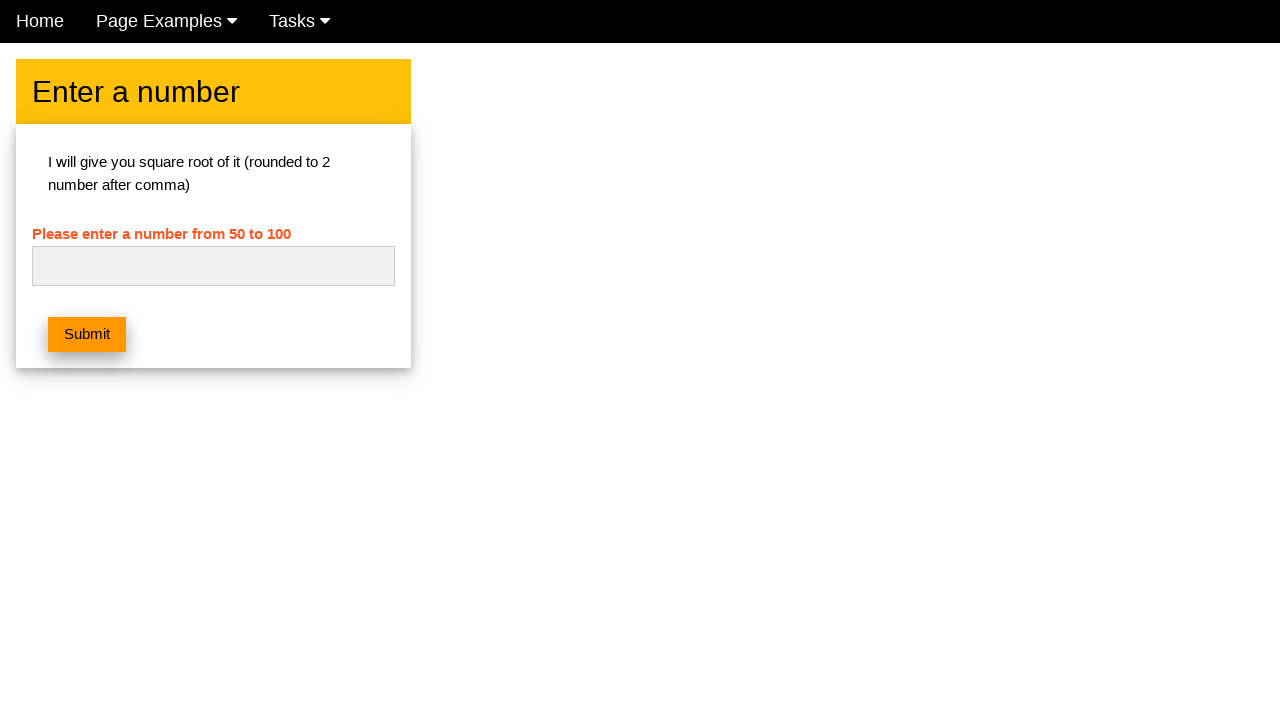

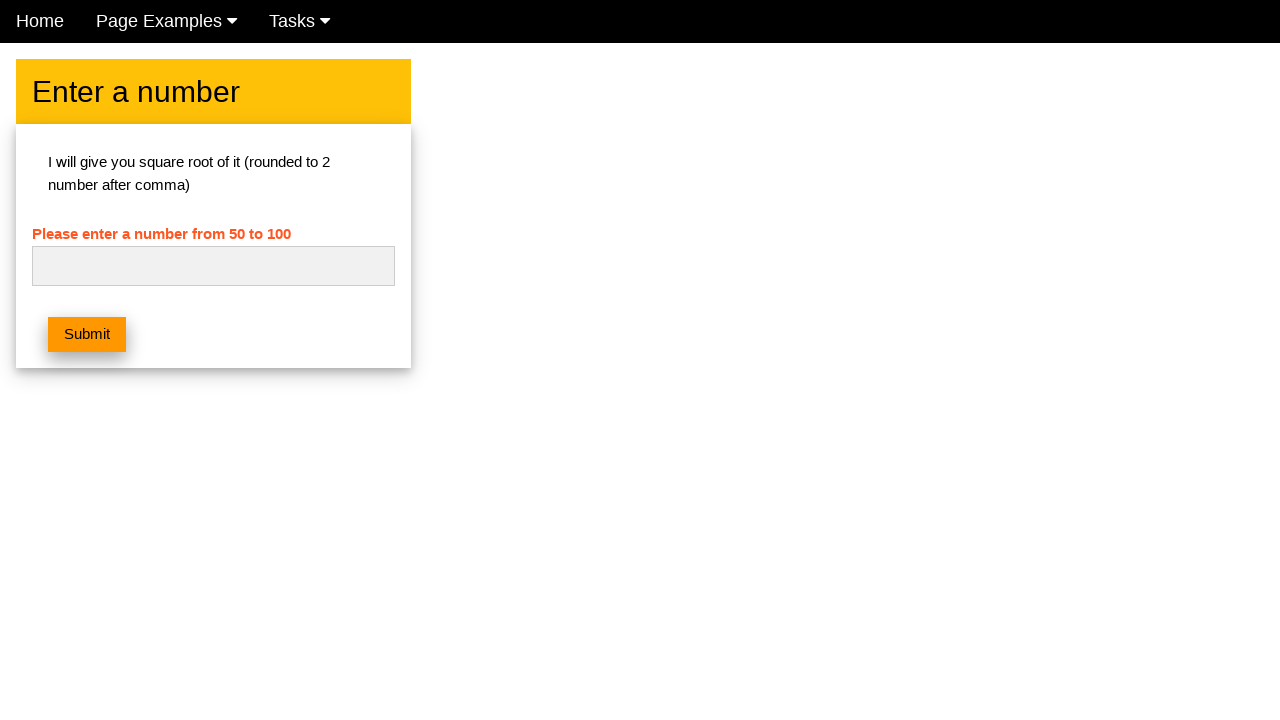